Tests navigation on Demoblaze e-commerce site by scrolling down the page, clicking pagination/navigation button, and selecting a product from the catalog

Starting URL: https://demoblaze.com/index.html

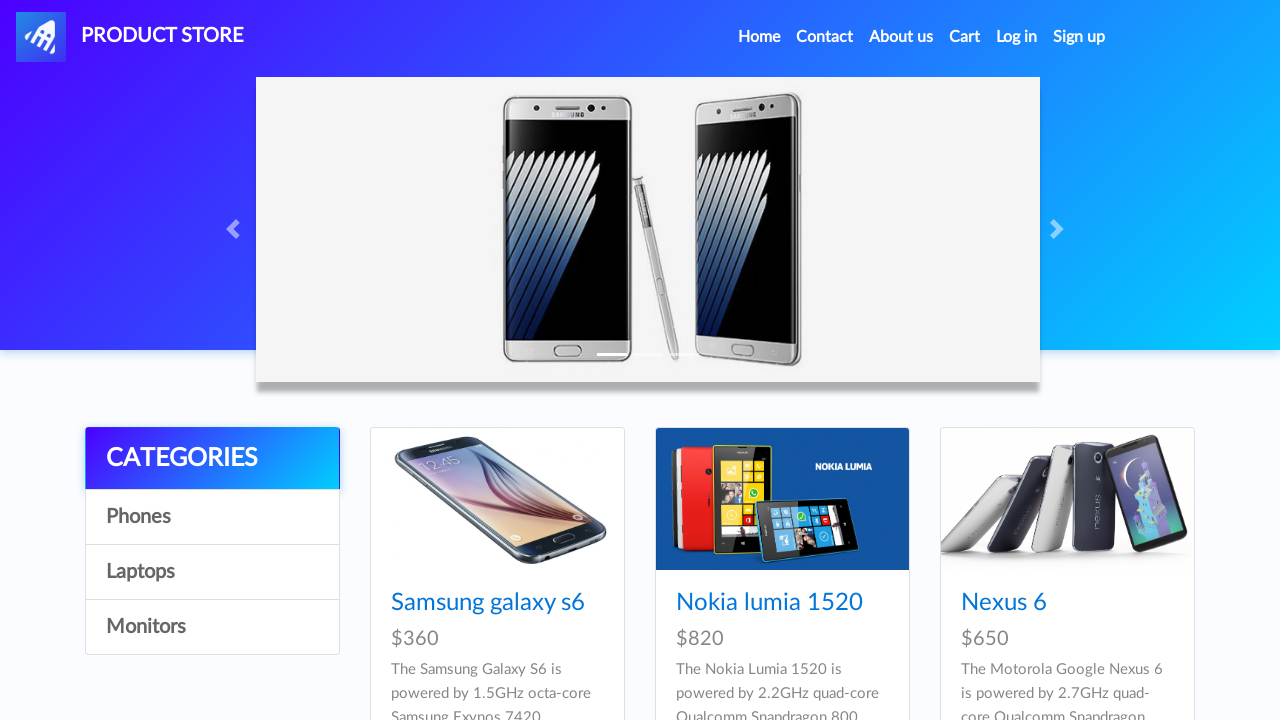

Scrolled down the page by 8000 pixels to reveal more content
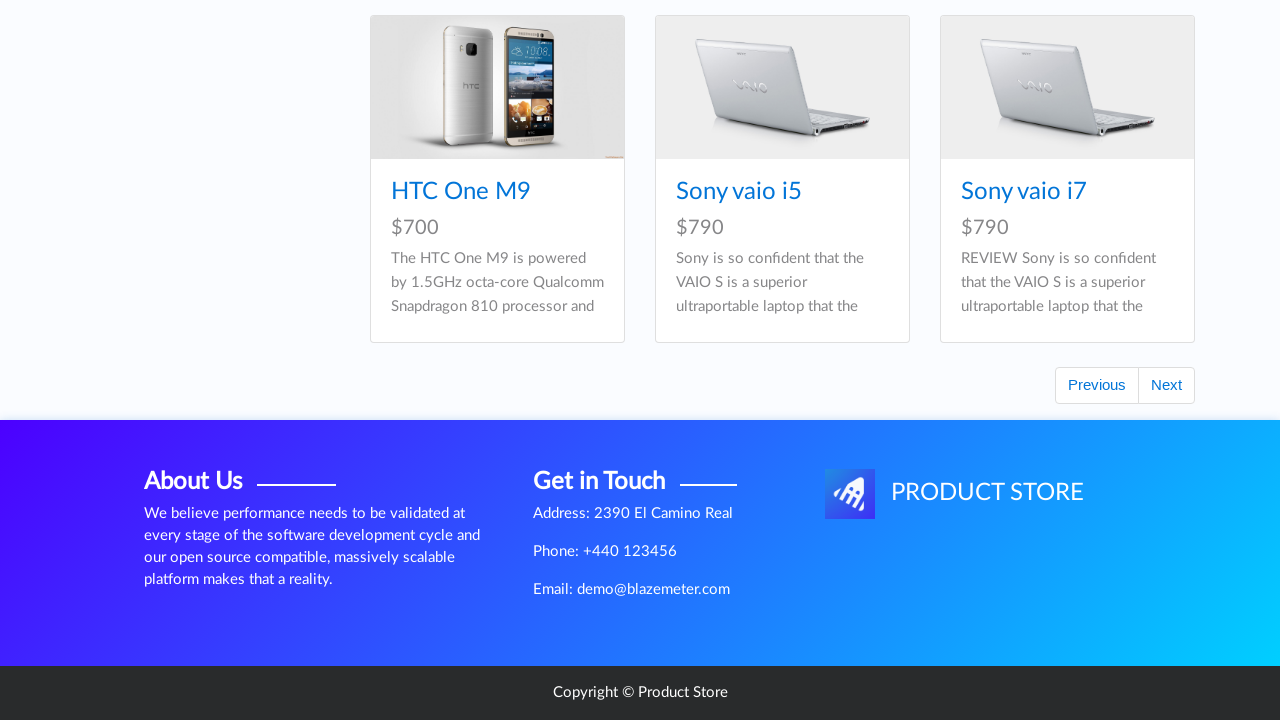

Clicked the next page pagination button at (1166, 385) on #next2
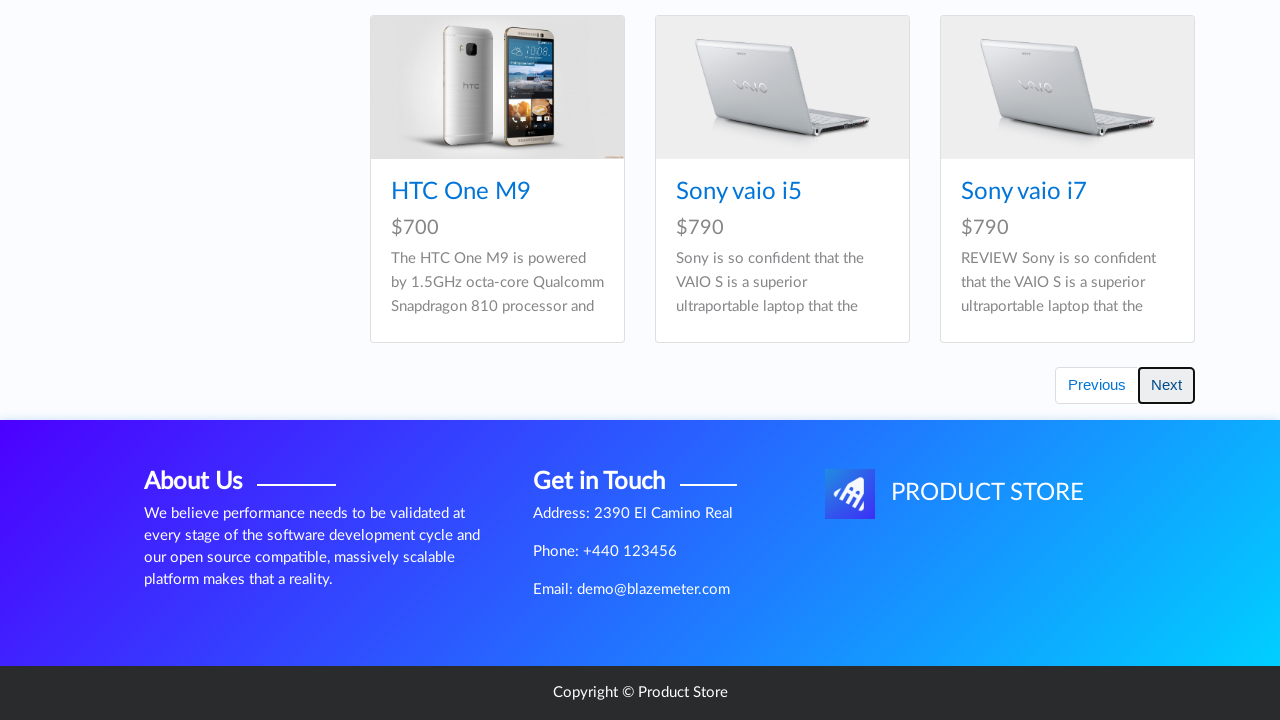

Waited 1 second for products to load after pagination
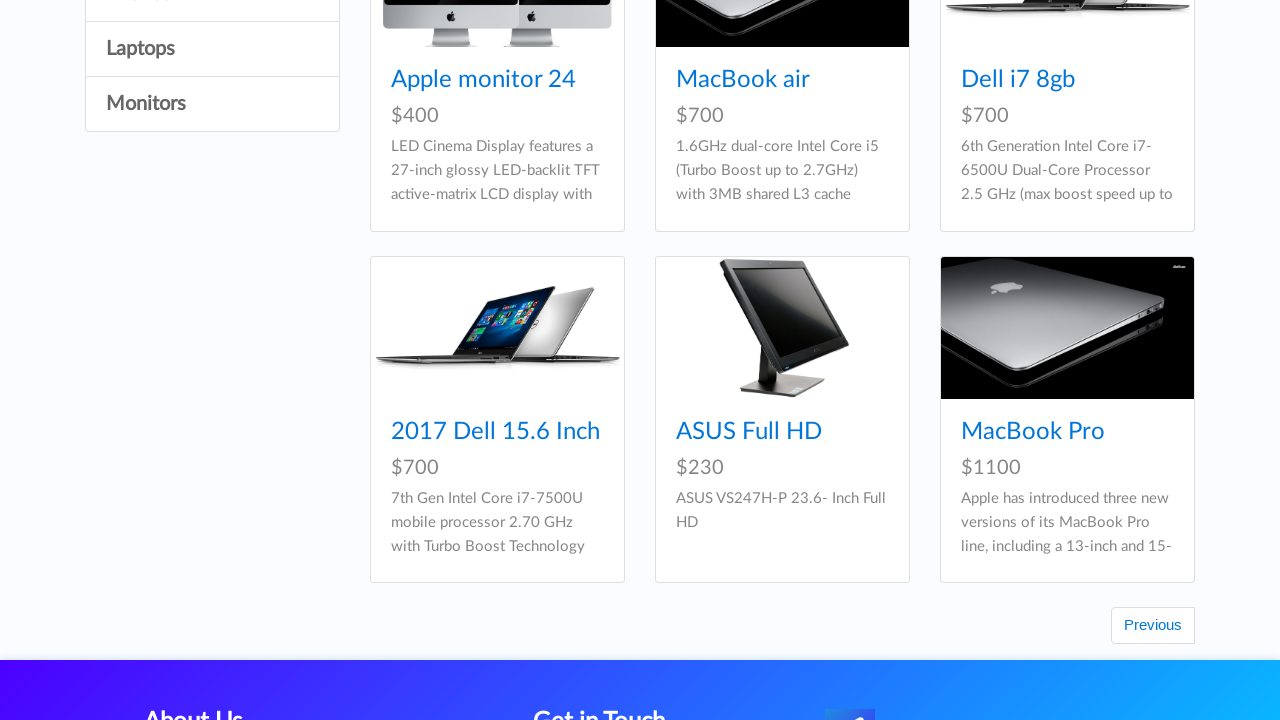

Clicked on a product item from the catalog at (496, 432) on xpath=//*[@id='tbodyid']//div[4]//div//div//h4//a
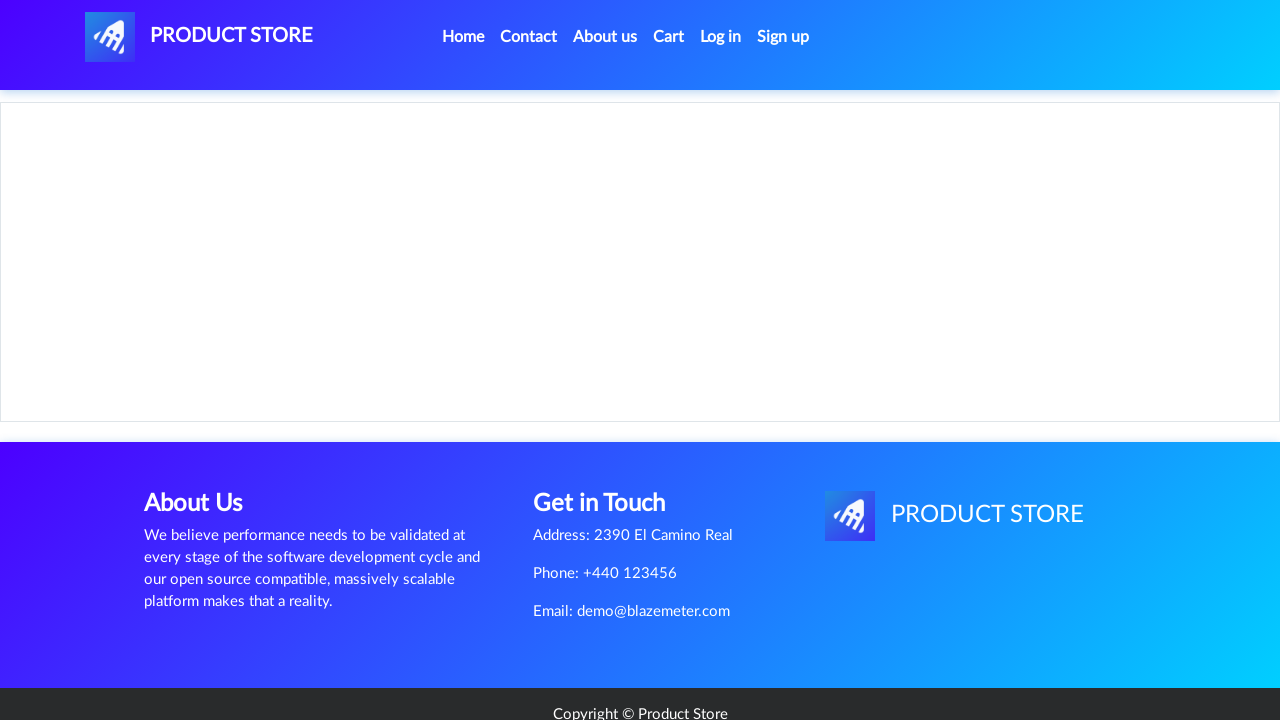

Product page loaded and product content selector is visible
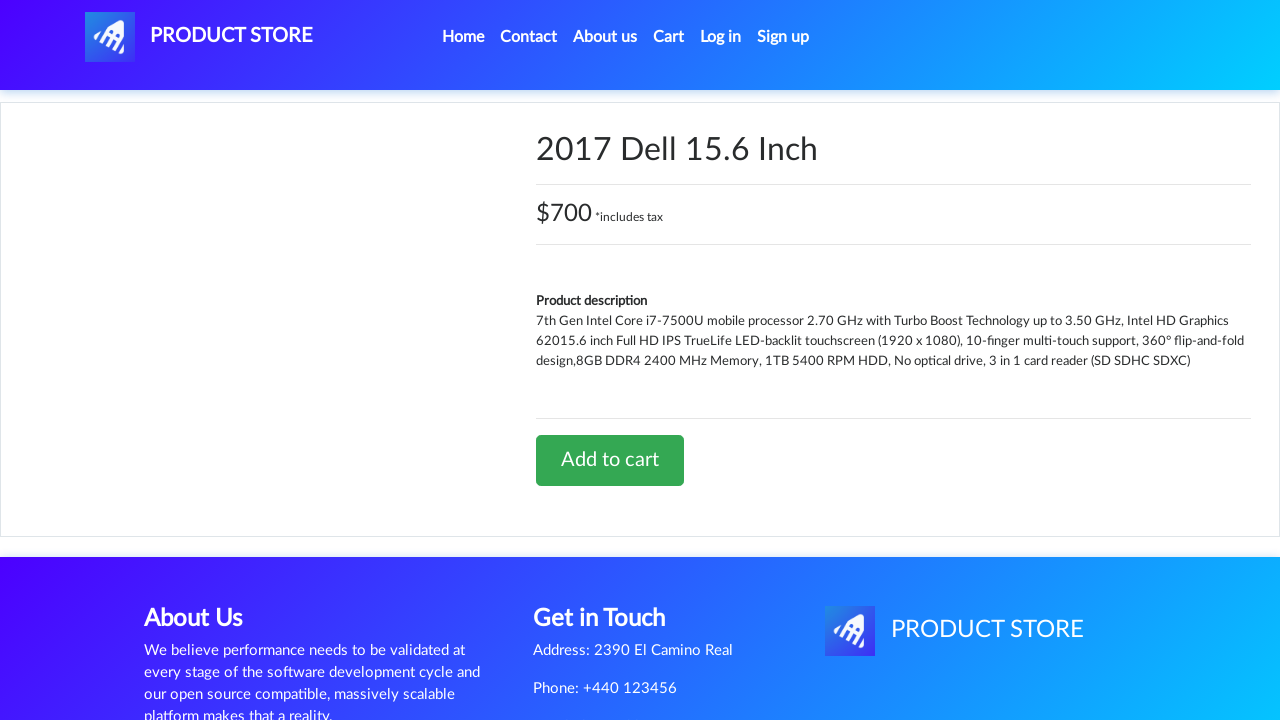

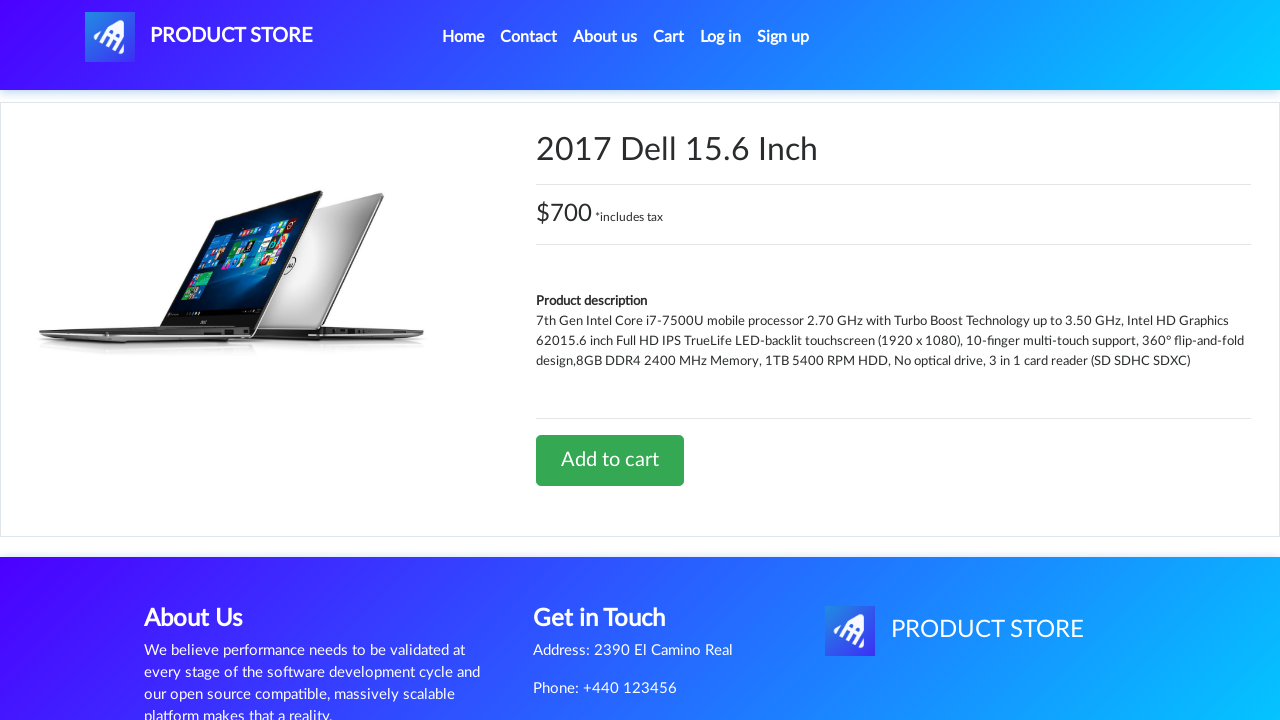